Tests prompt box alert by clicking the prompt button, entering a name into the prompt, accepting it, and verifying the entered name appears in the result.

Starting URL: https://demoqa.com/alerts

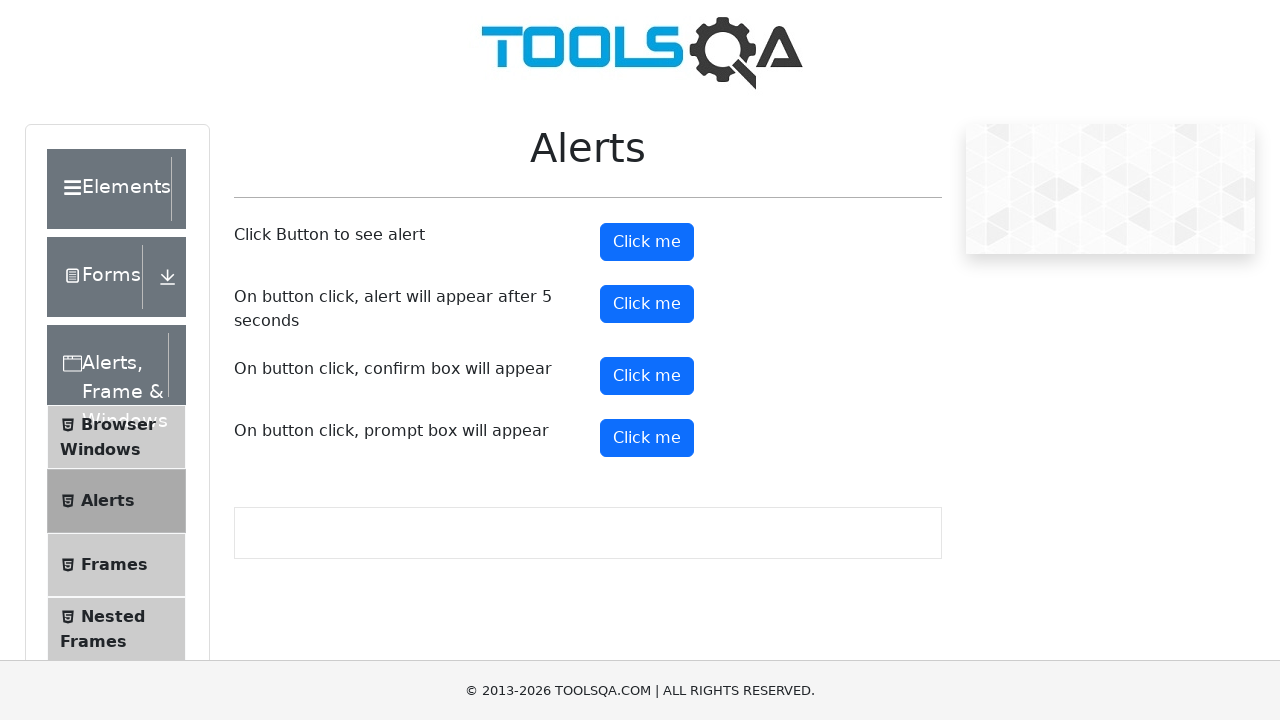

Set up dialog handler to accept prompt with name 'Erol'
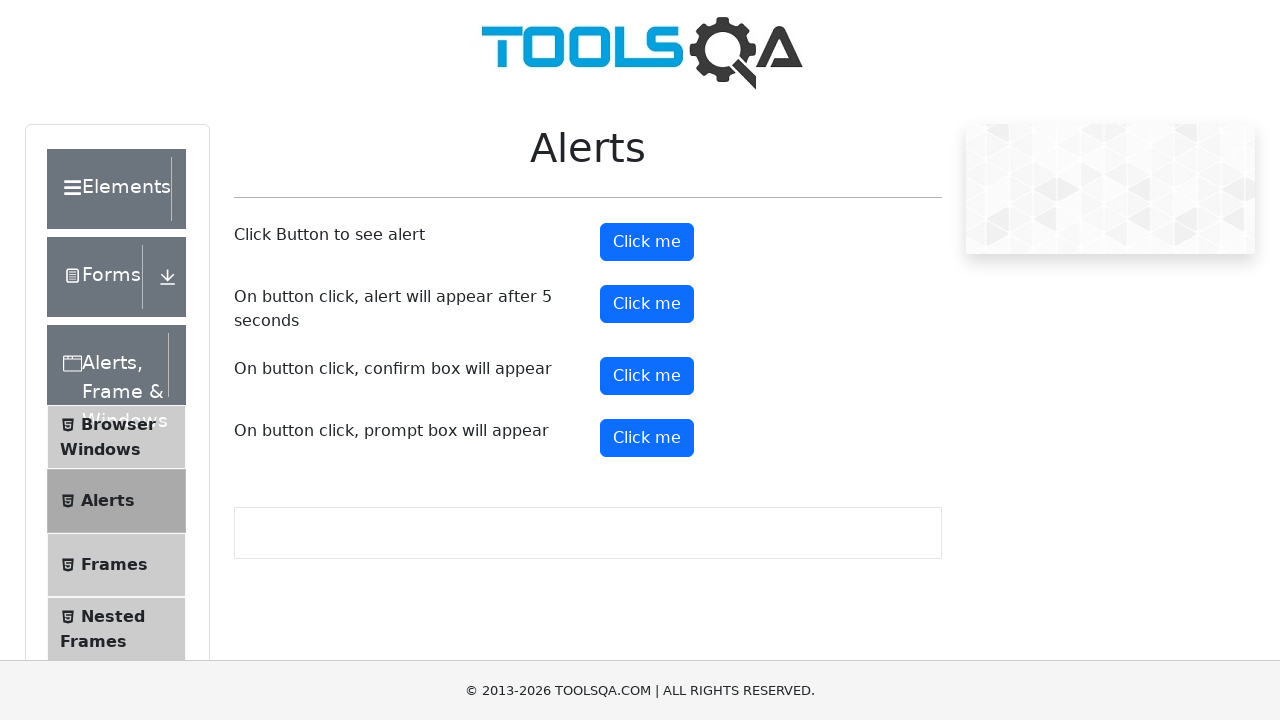

Clicked the prompt button to trigger alert dialog at (647, 438) on xpath=(//button)[5]
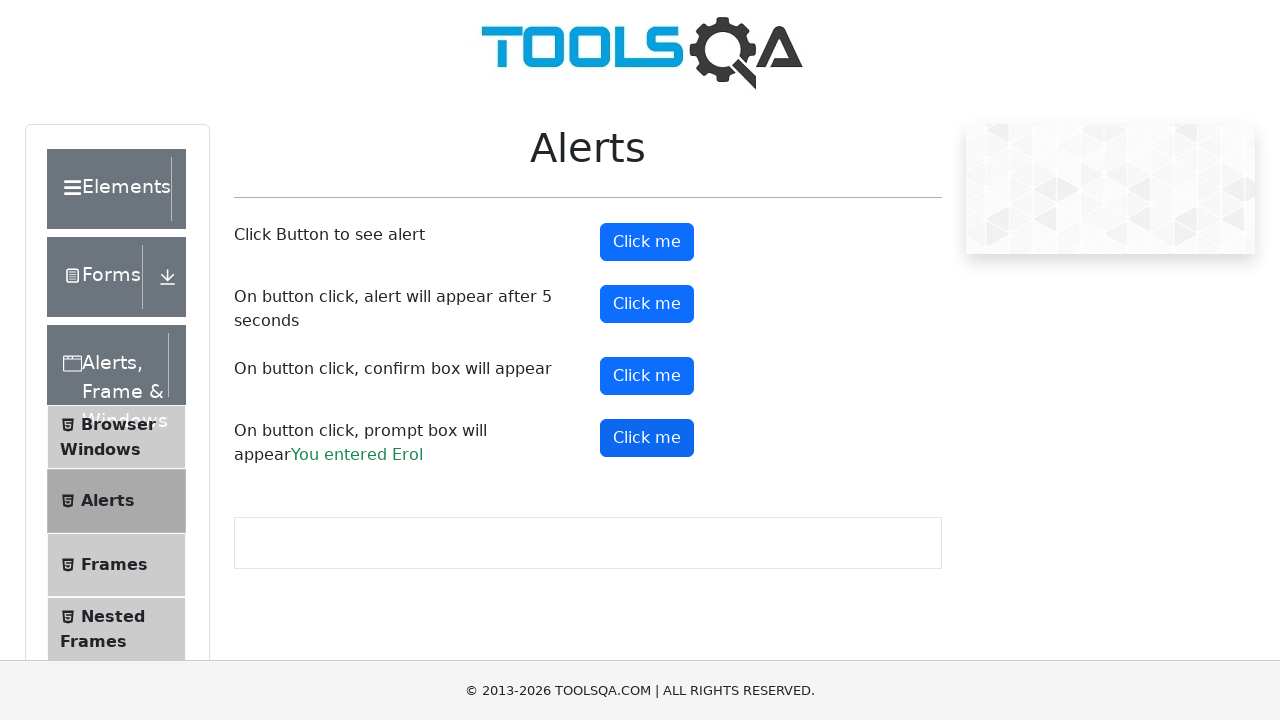

Prompt result element appeared on page
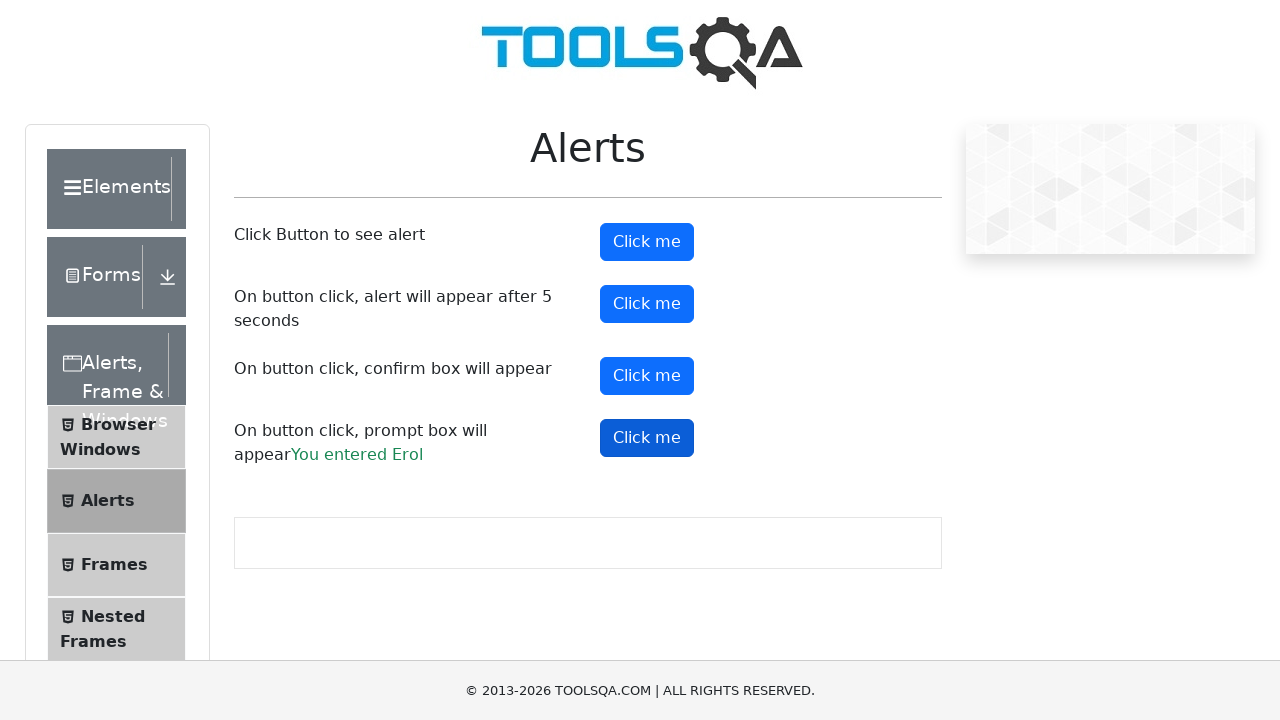

Retrieved prompt result text content
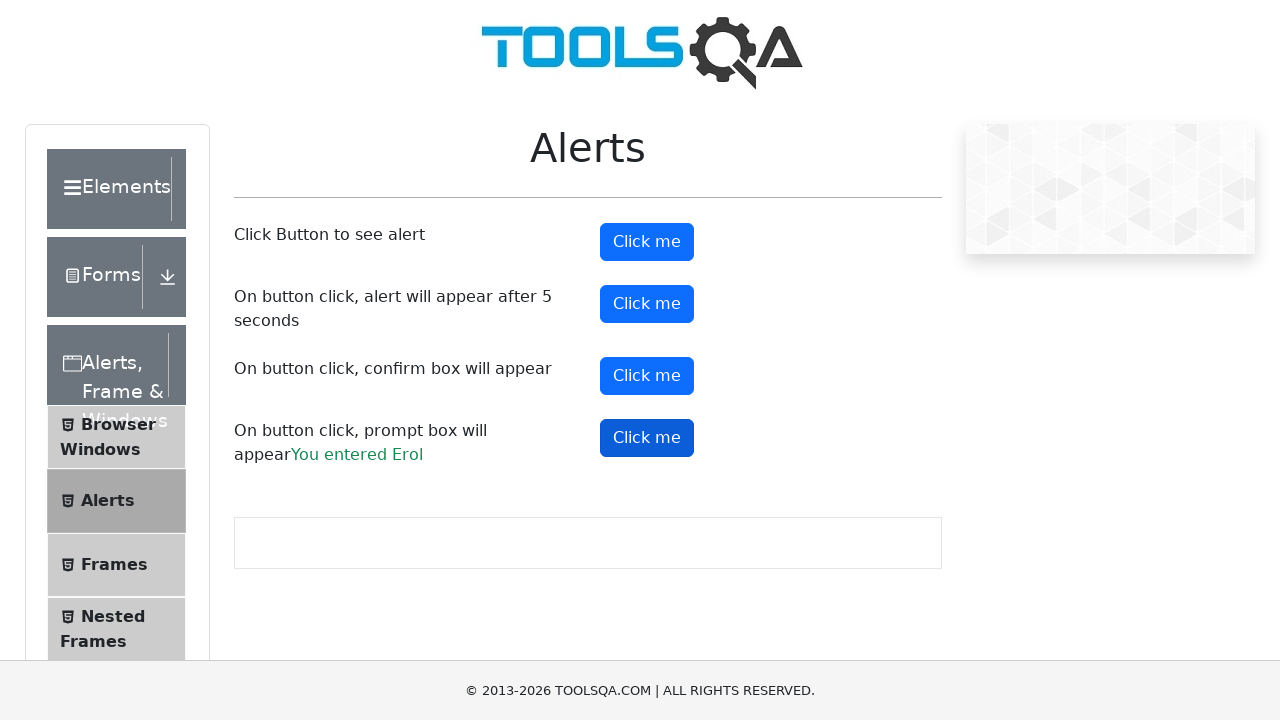

Verified that entered name 'Erol' appears in the result
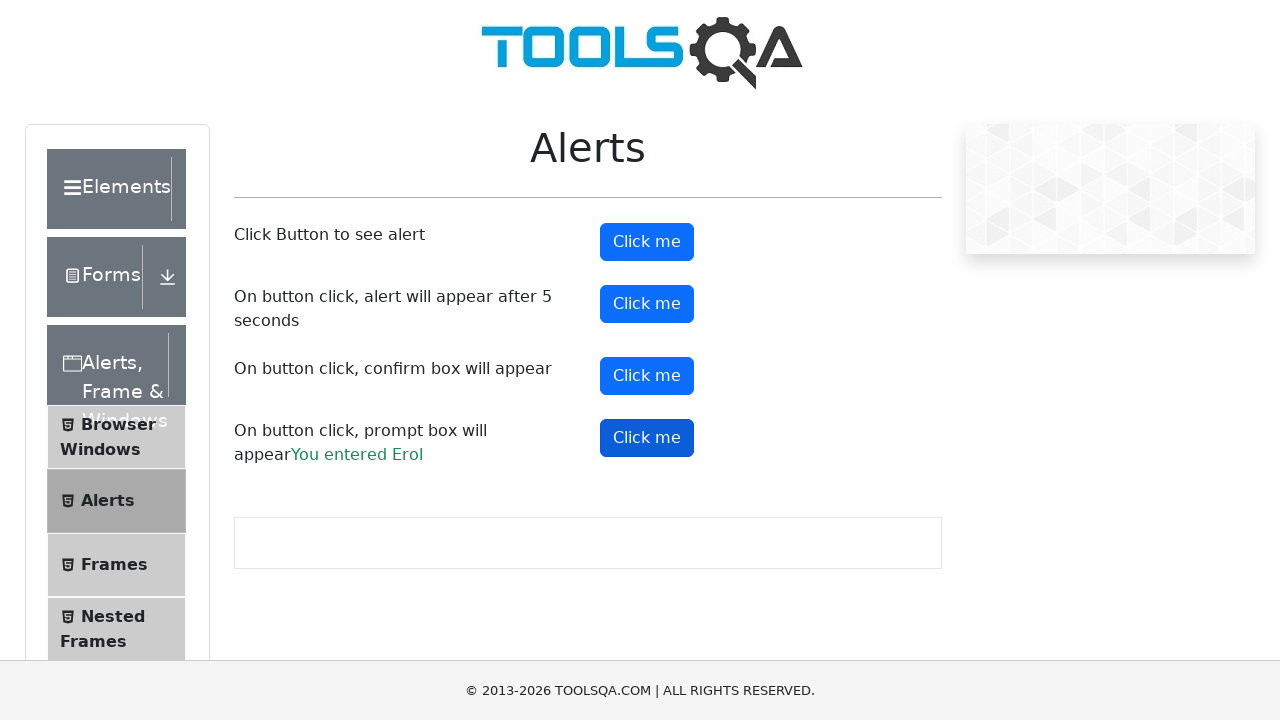

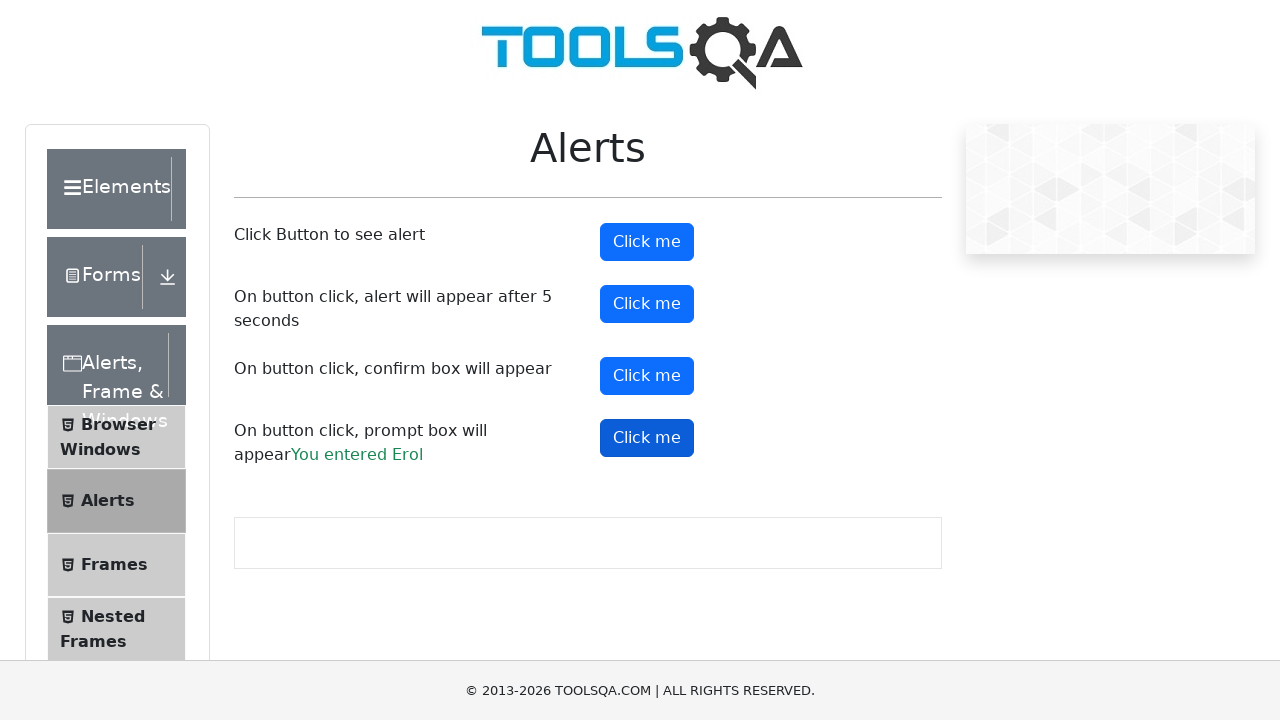